Tests email and password validation on login form by entering invalid formats and verifying error messages appear

Starting URL: https://app2.jubelio.com/login

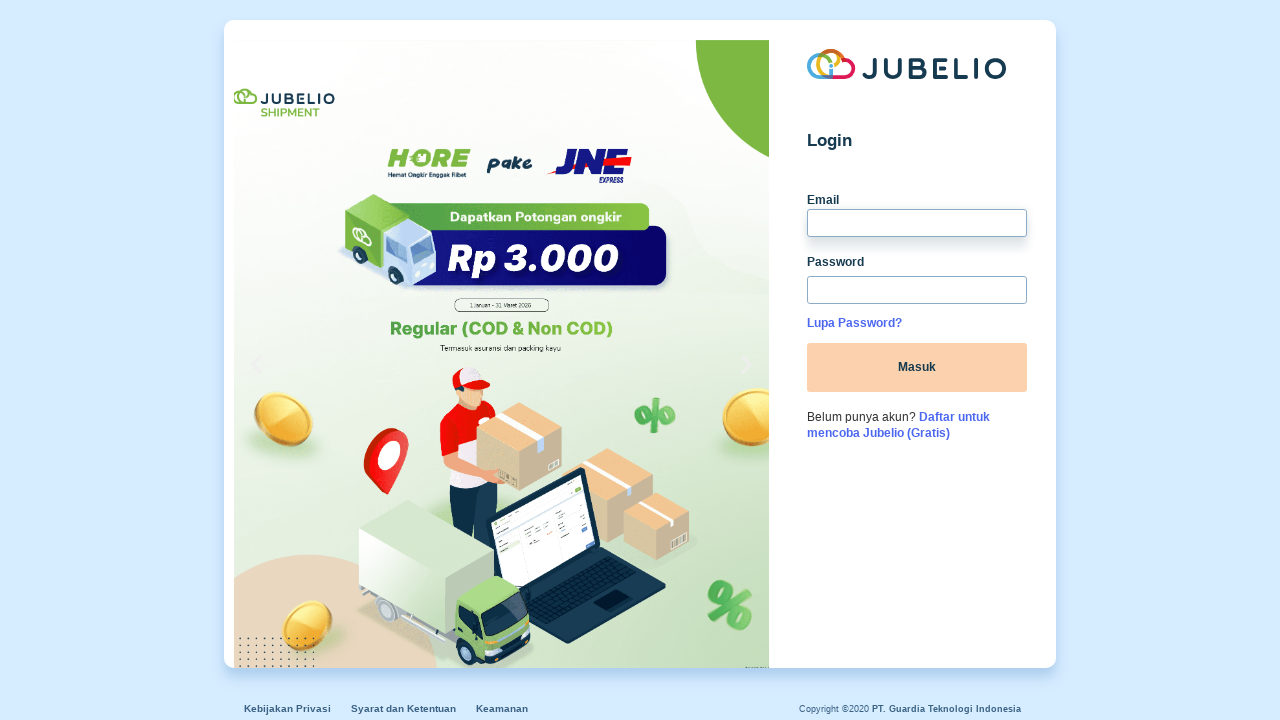

Typed invalid email format 'invalidemailformat' into email field on input[name='email']
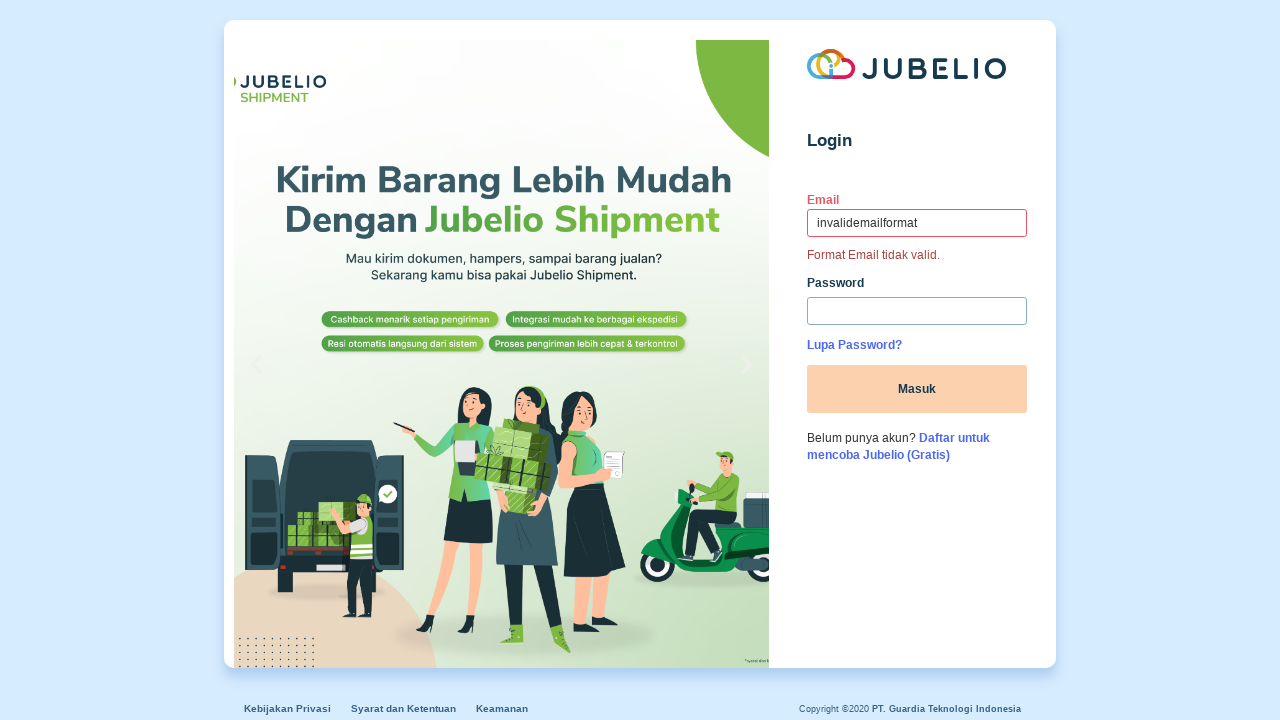

Typed short password '1234' into password field on input[name='password']
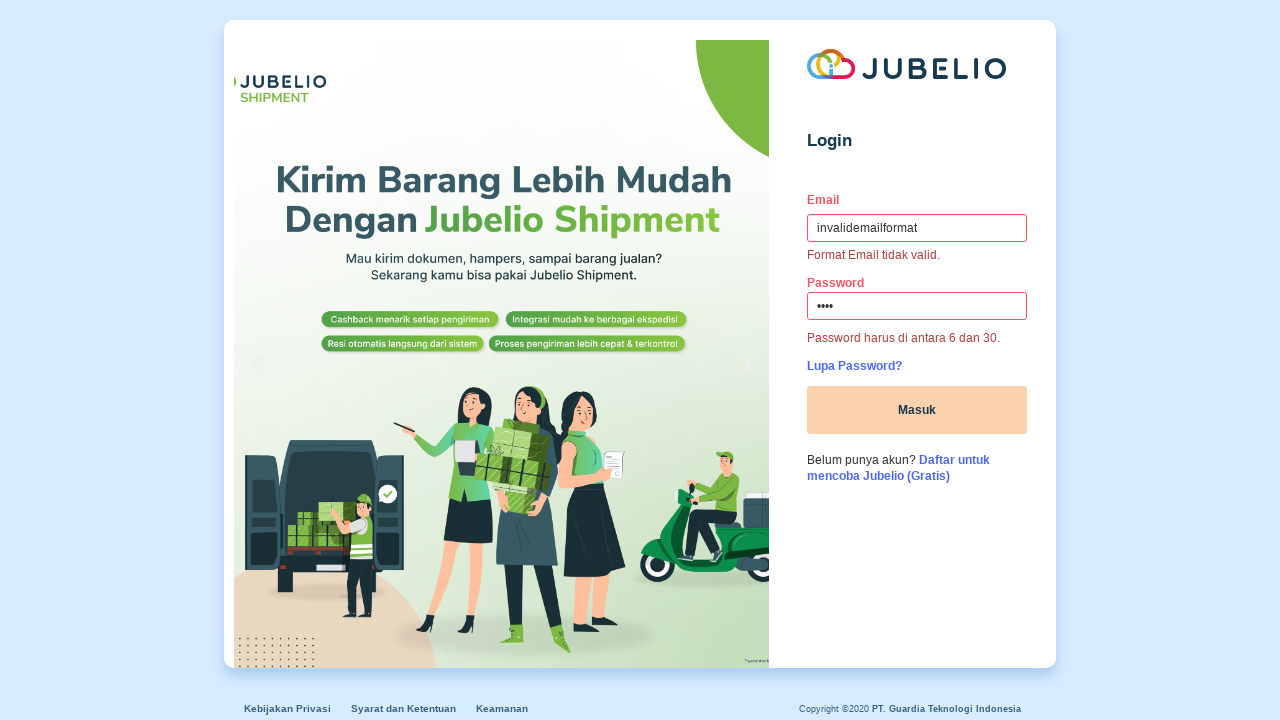

Waited 1 second before deleting characters
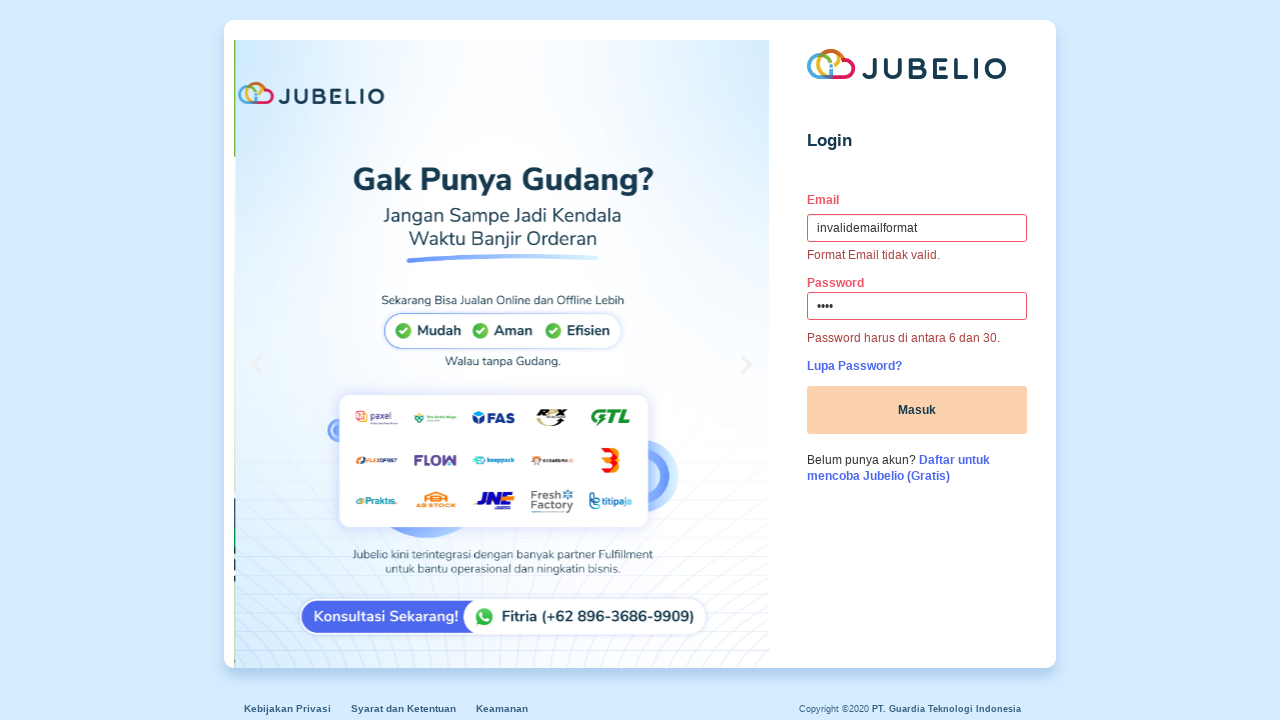

Deleted last 2 characters from email field
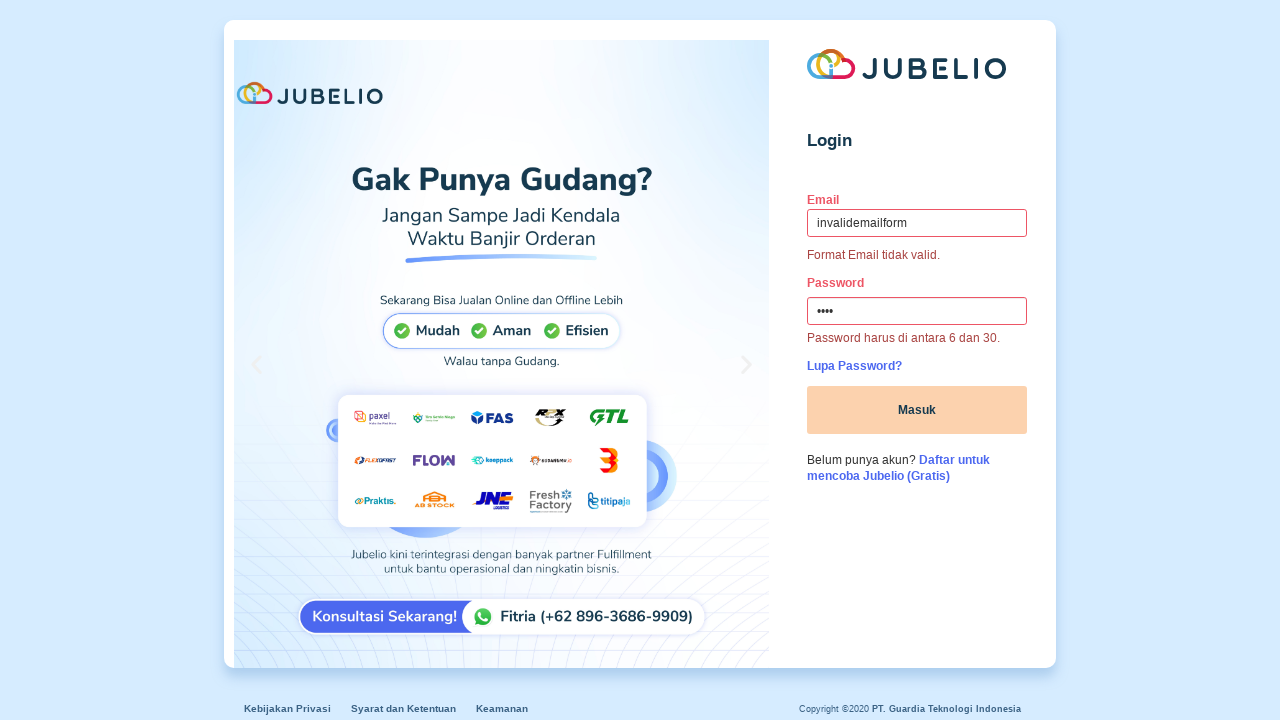

Waited 1 second before next character deletion
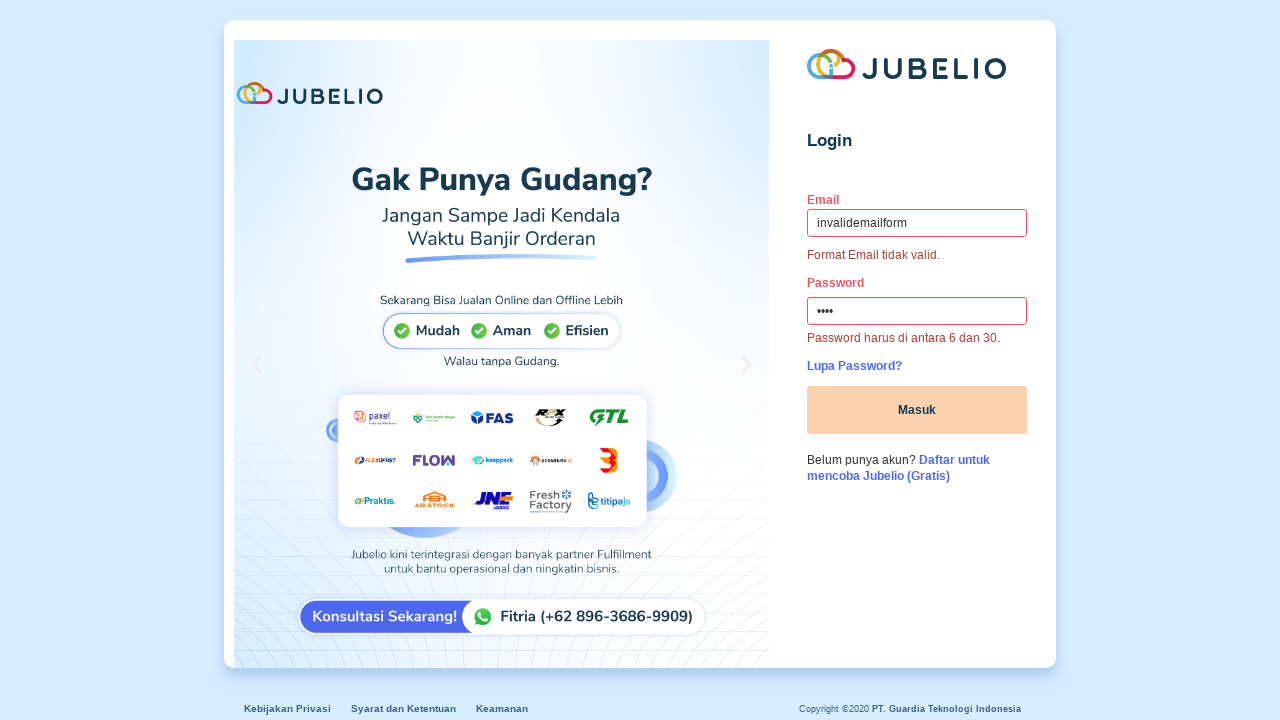

Deleted last character from password field
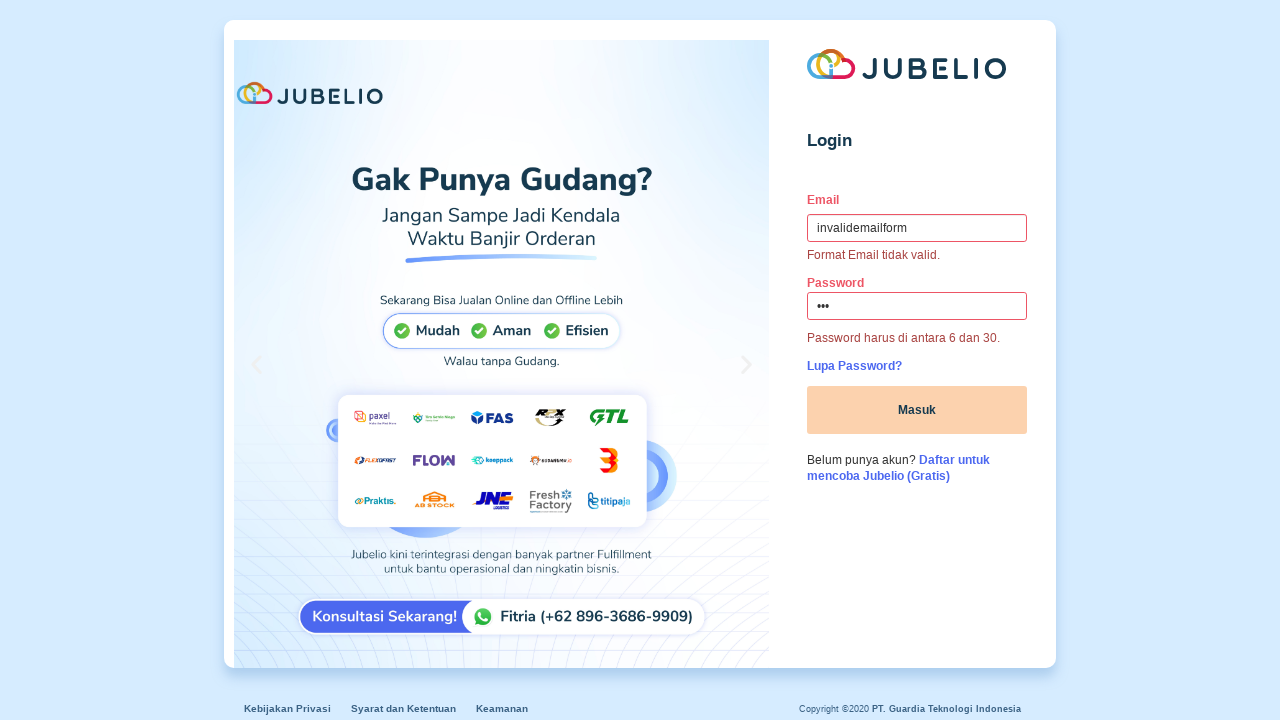

Waited 2 seconds for validation error messages to appear
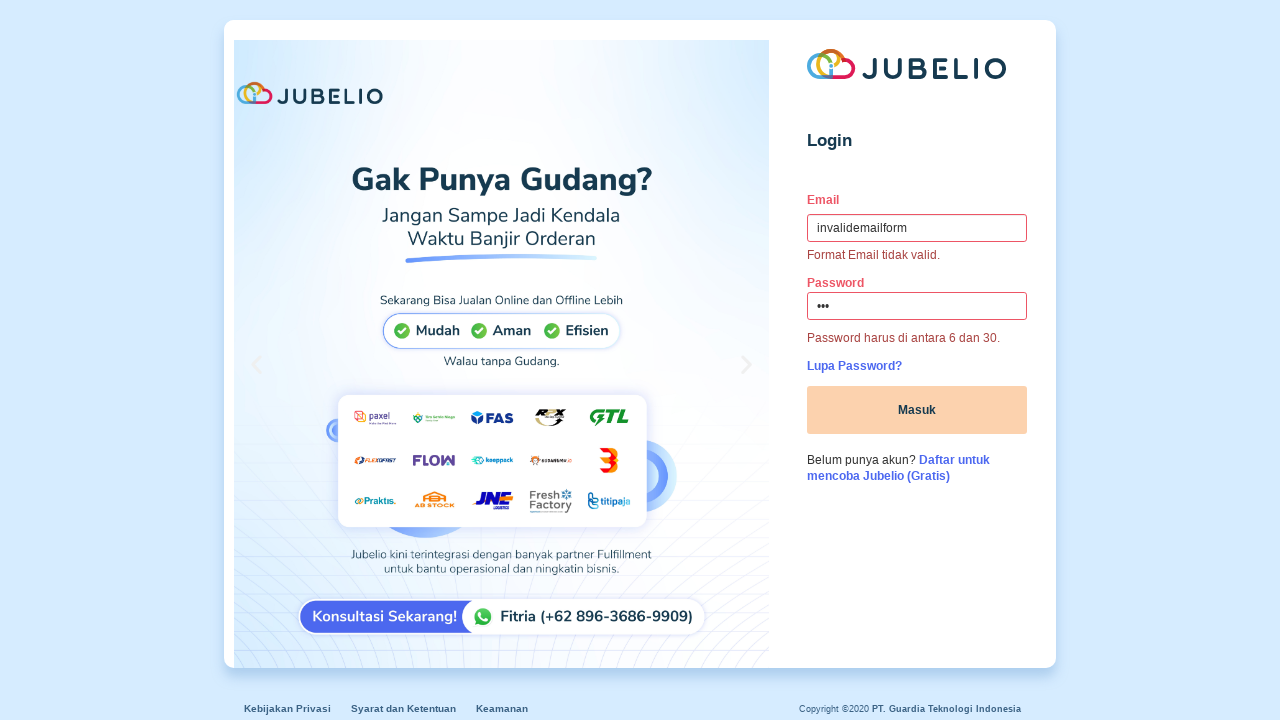

Verified email validation error message 'Format Email tidak valid.' appeared
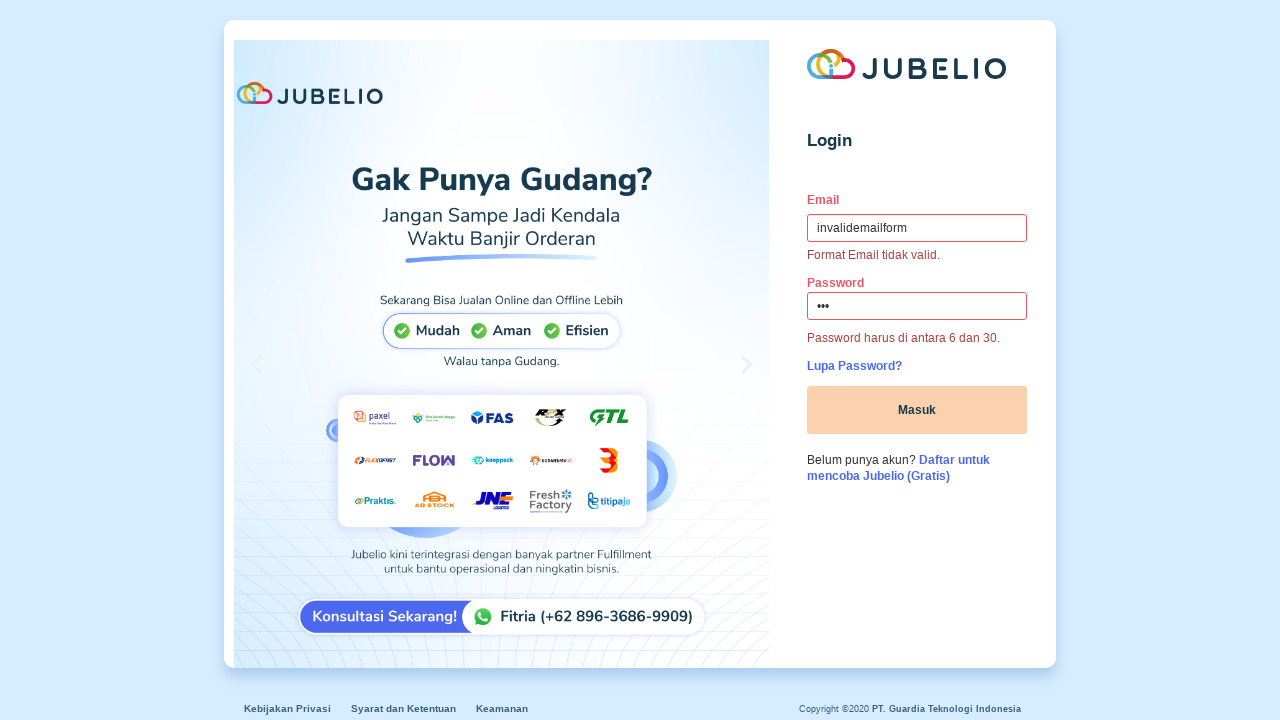

Verified password validation error message 'Password harus di antara 6 dan 30.' appeared
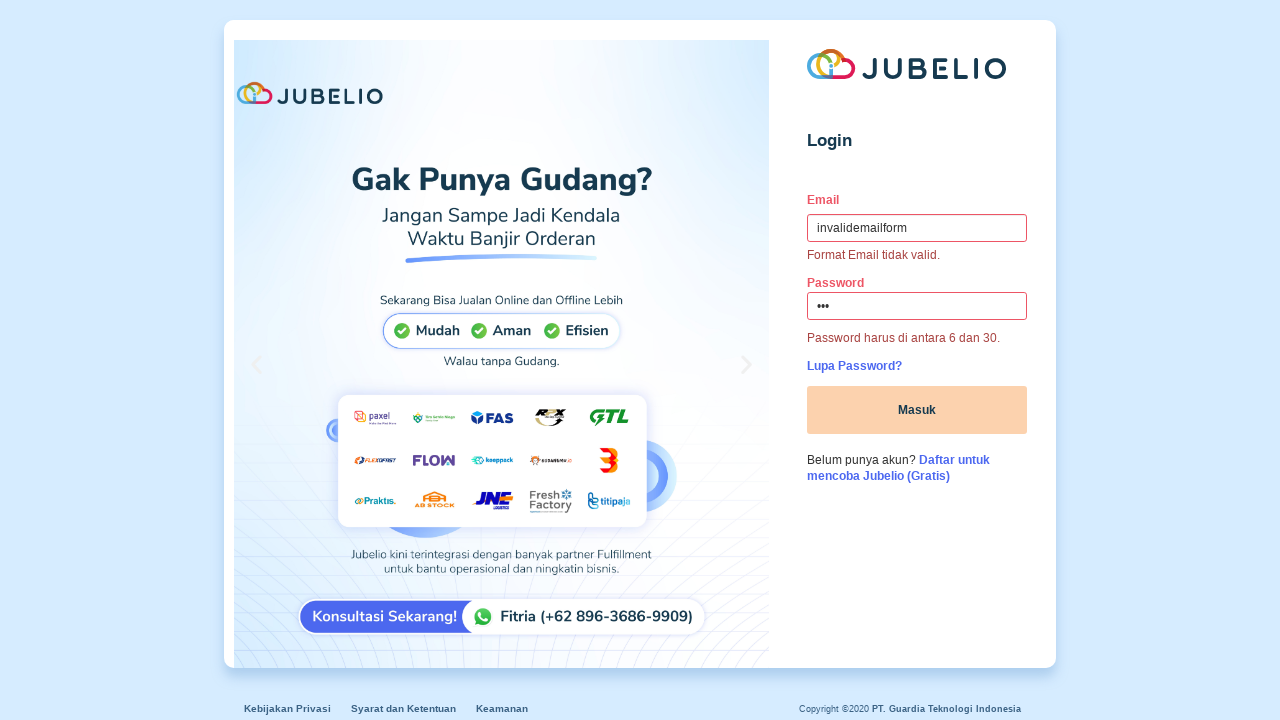

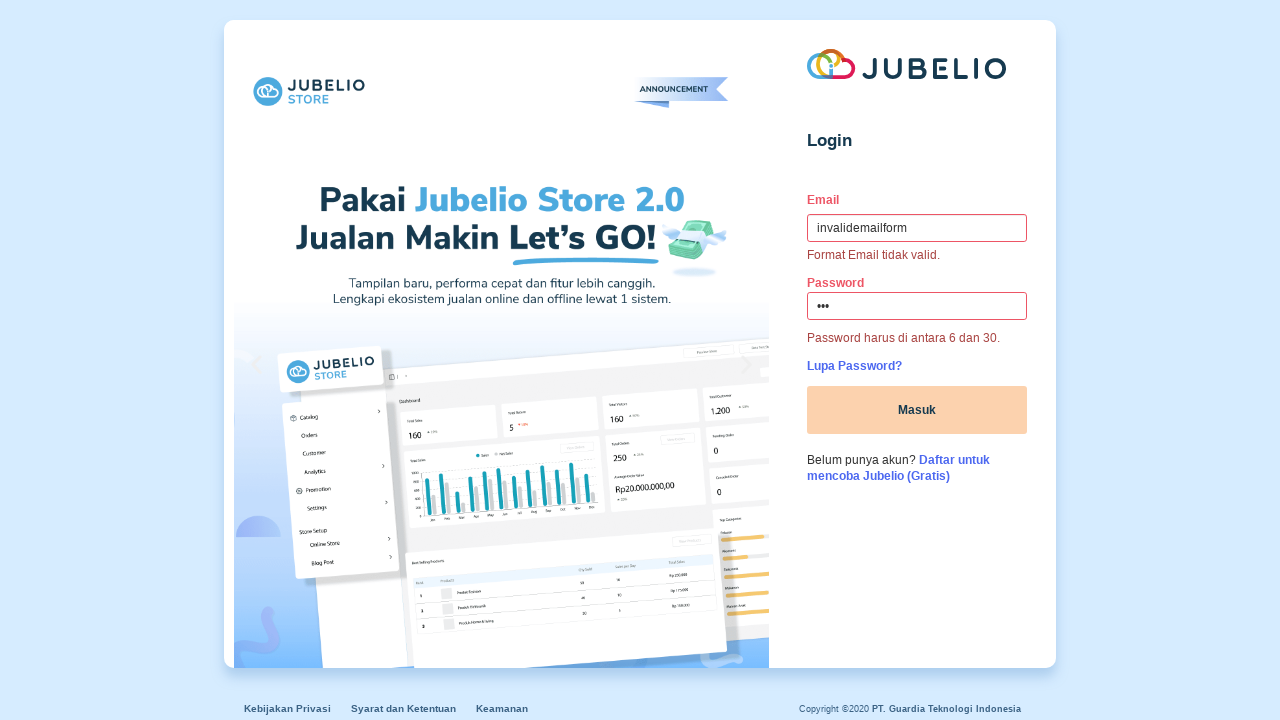